Tests new user registration flow by navigating to the signup page, verifying the signup form is visible, and entering name and email to begin the registration process.

Starting URL: https://www.automationexercise.com

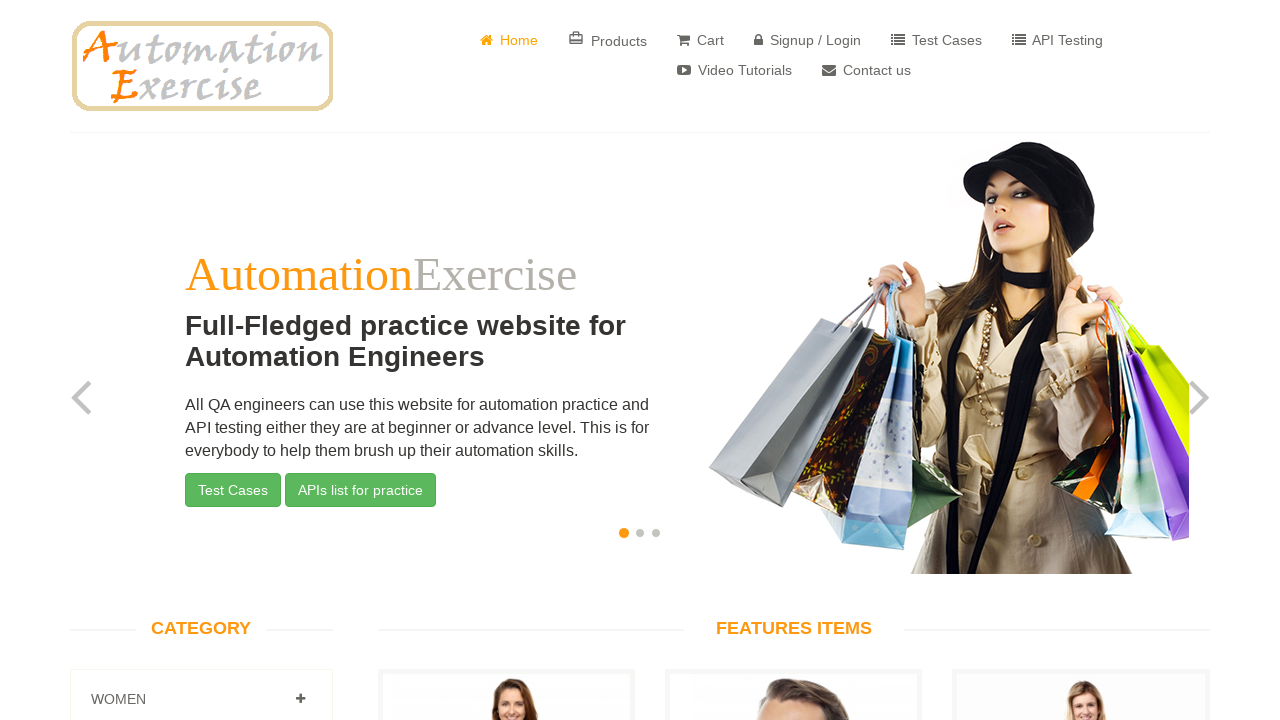

Verified homepage logo is visible
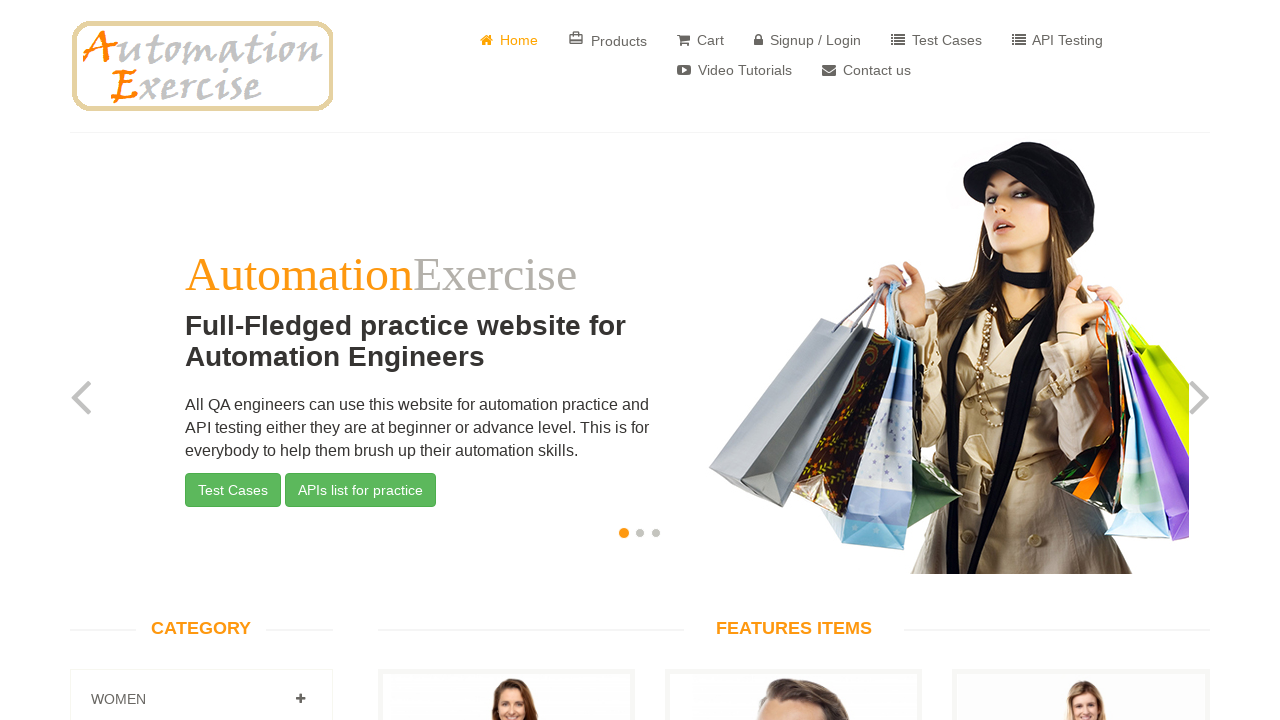

Clicked on 'Signup / Login' button at (808, 40) on a[href='/login']
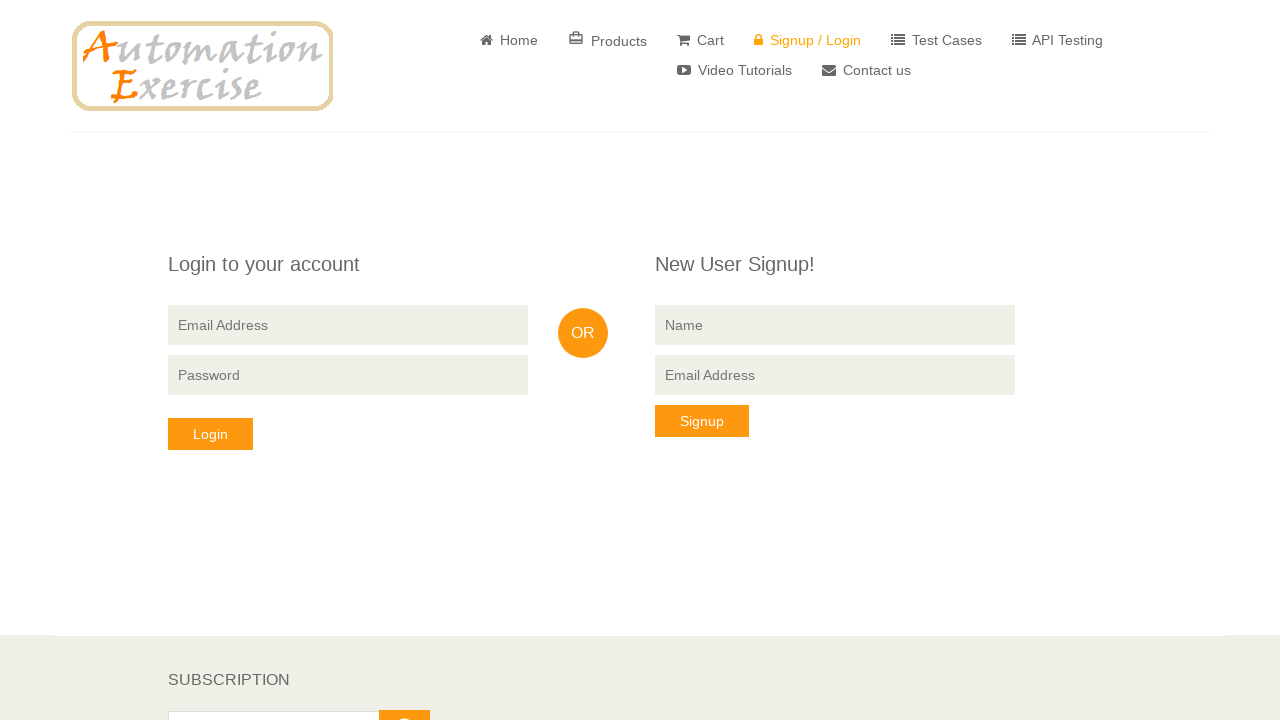

Verified 'New User Signup!' form is visible
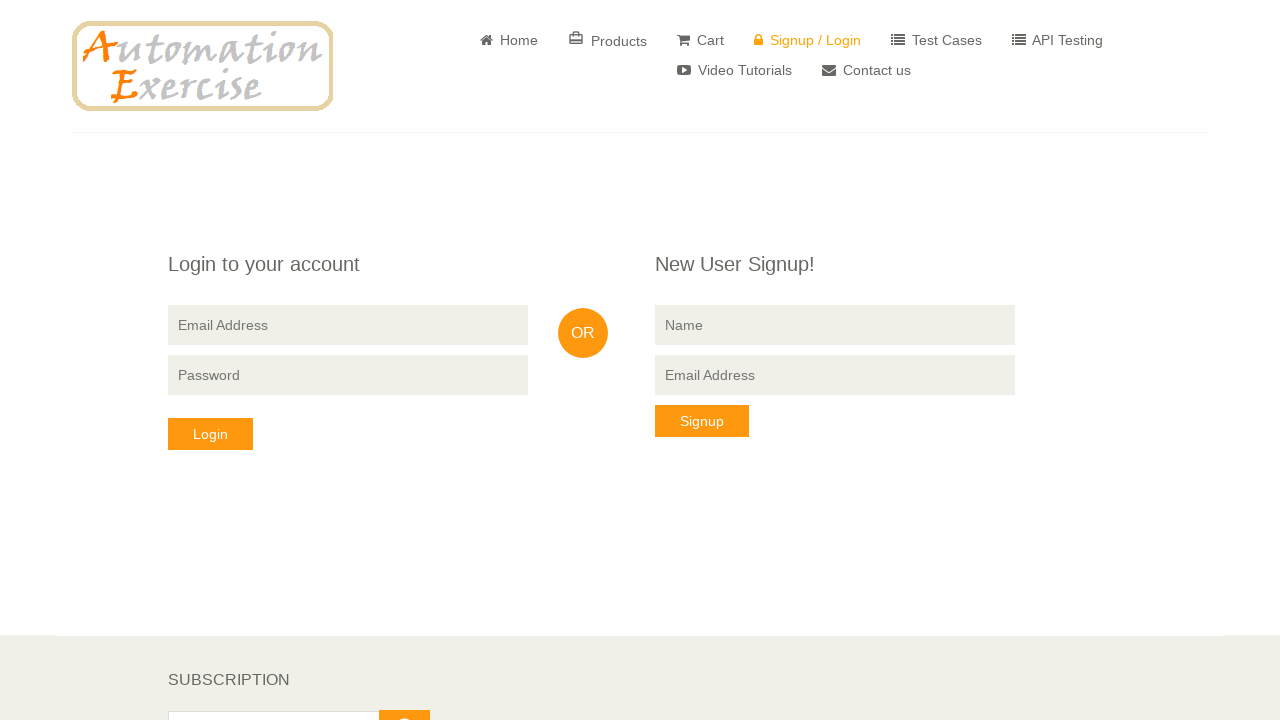

Entered name 'JohnTesterson' in signup form on [data-qa="signup-name"]
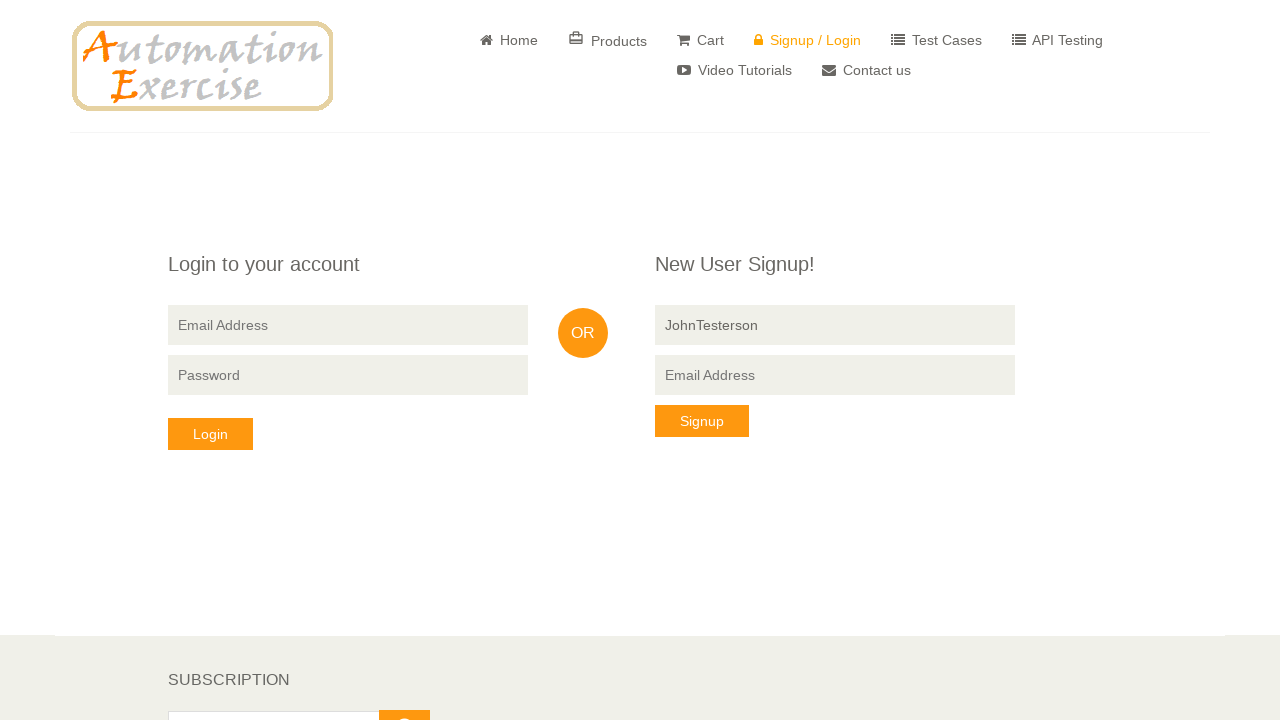

Entered email 'johntester8472@example.com' in signup form on [data-qa="signup-email"]
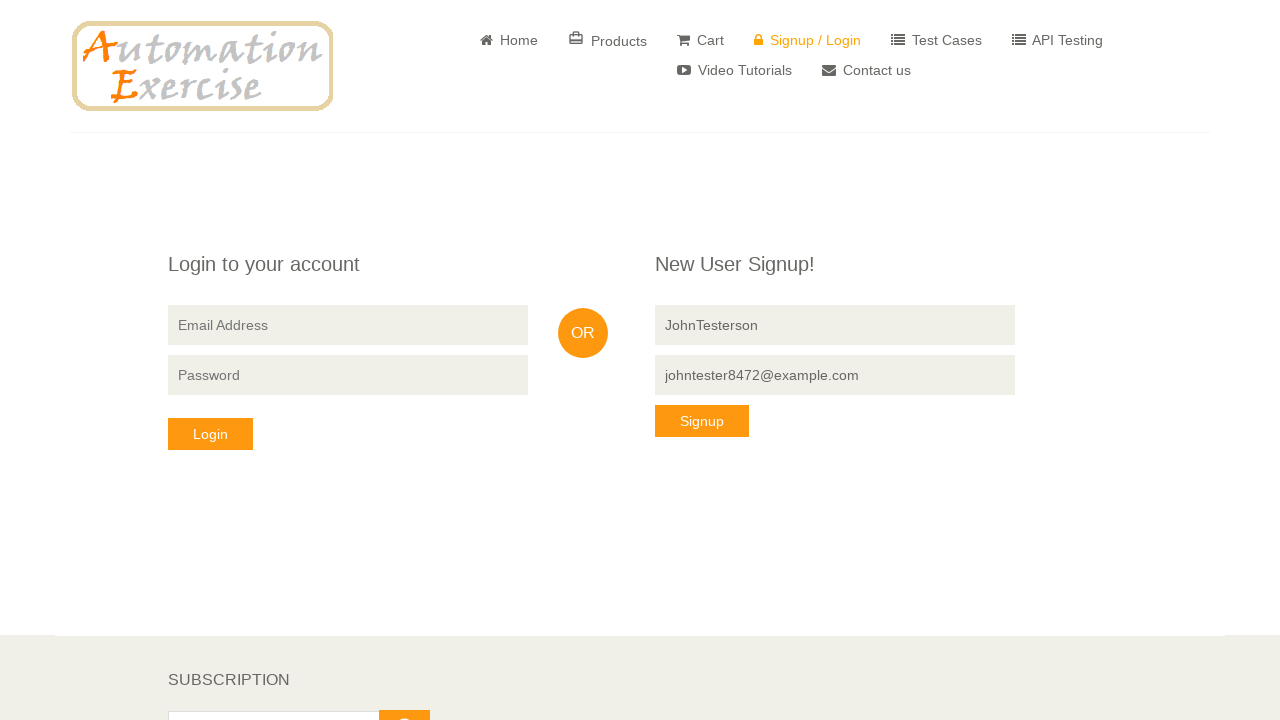

Clicked signup button to submit registration form at (702, 421) on button[data-qa="signup-button"]
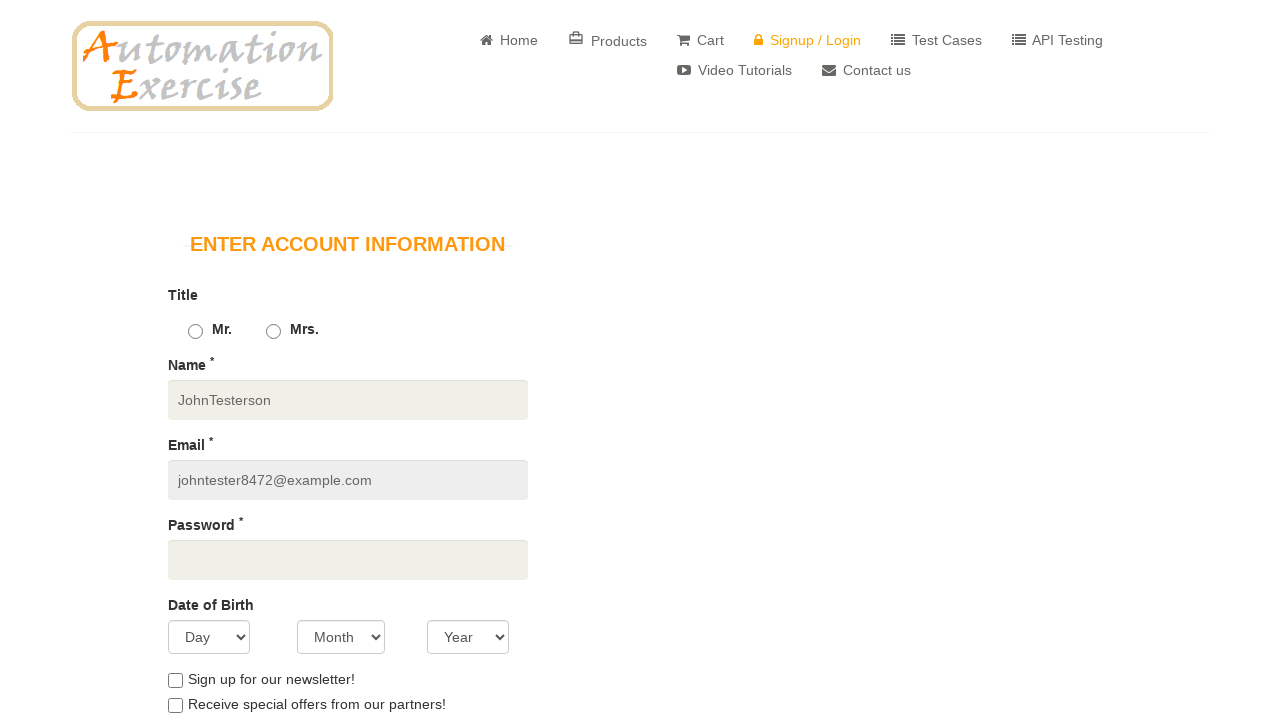

Waited for page transition to complete
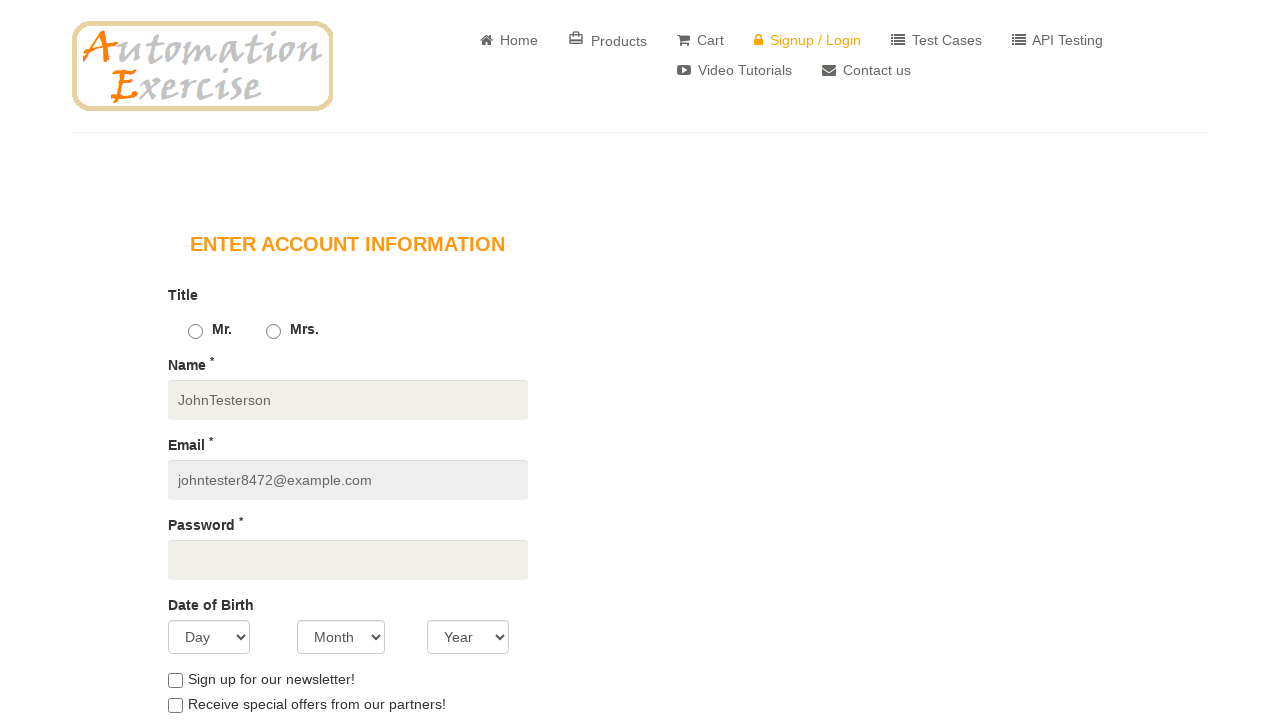

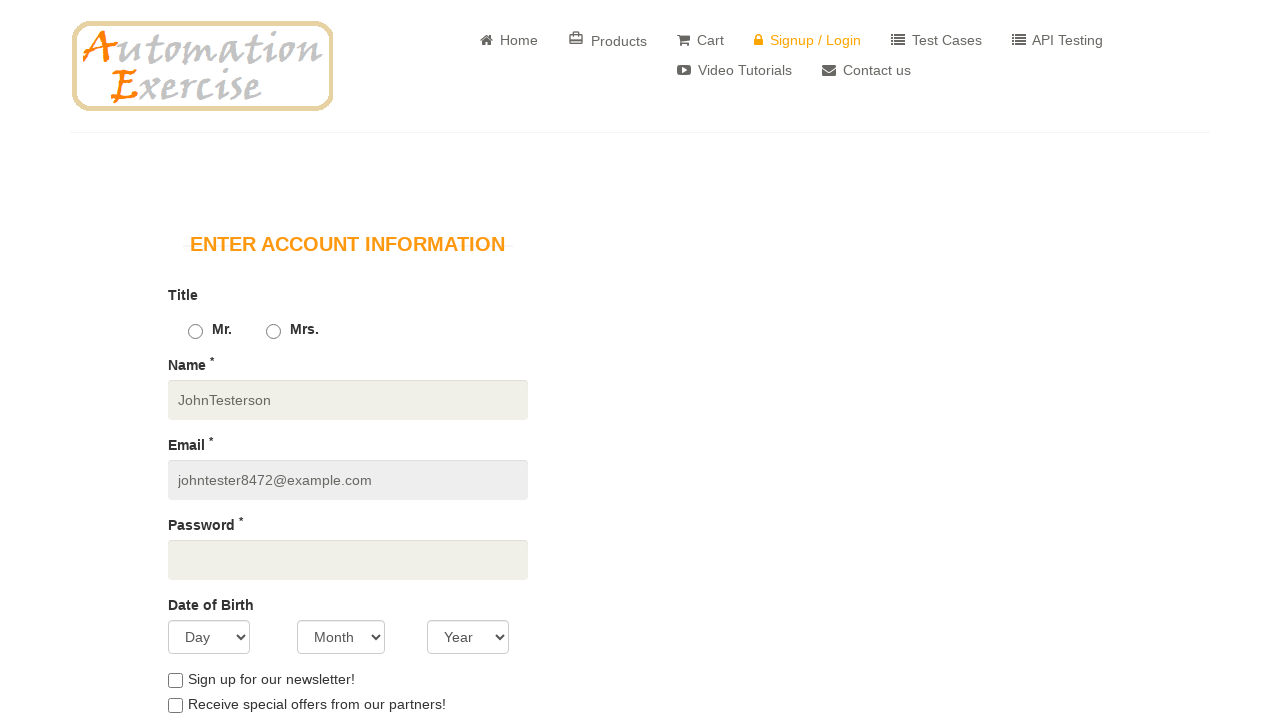